Fills out a contact form on Sweetours website with first name, last name, phone, and trip details for a charter bus quote.

Starting URL: https://sweetours.com/contact-us/

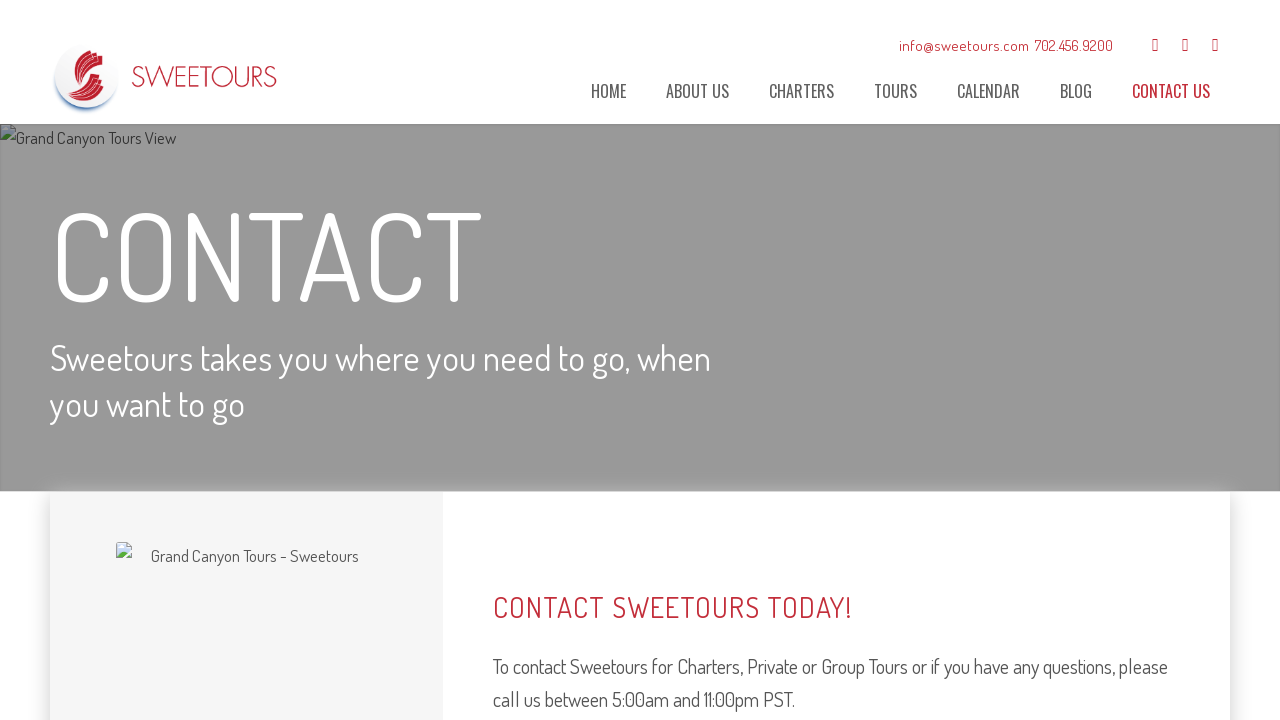

Filled first name field with 'Marcus' on #input_1_5_3
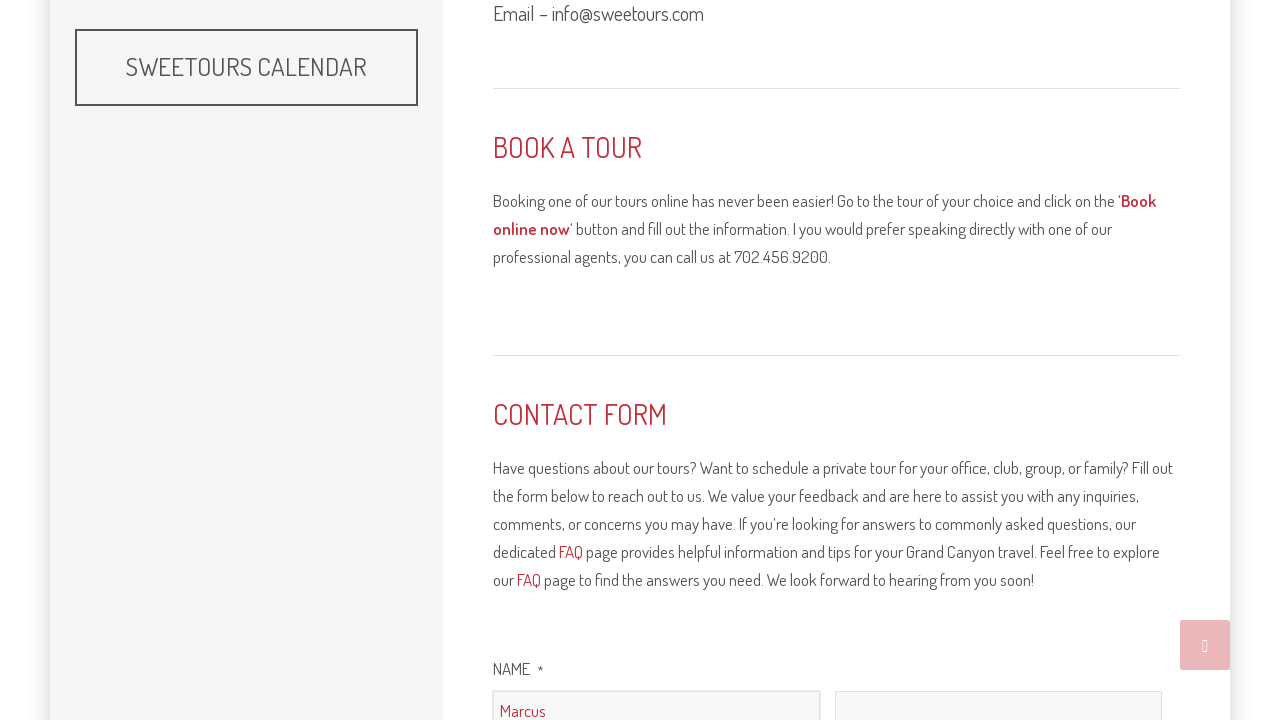

Filled last name field with 'Webb' on #input_1_5_6
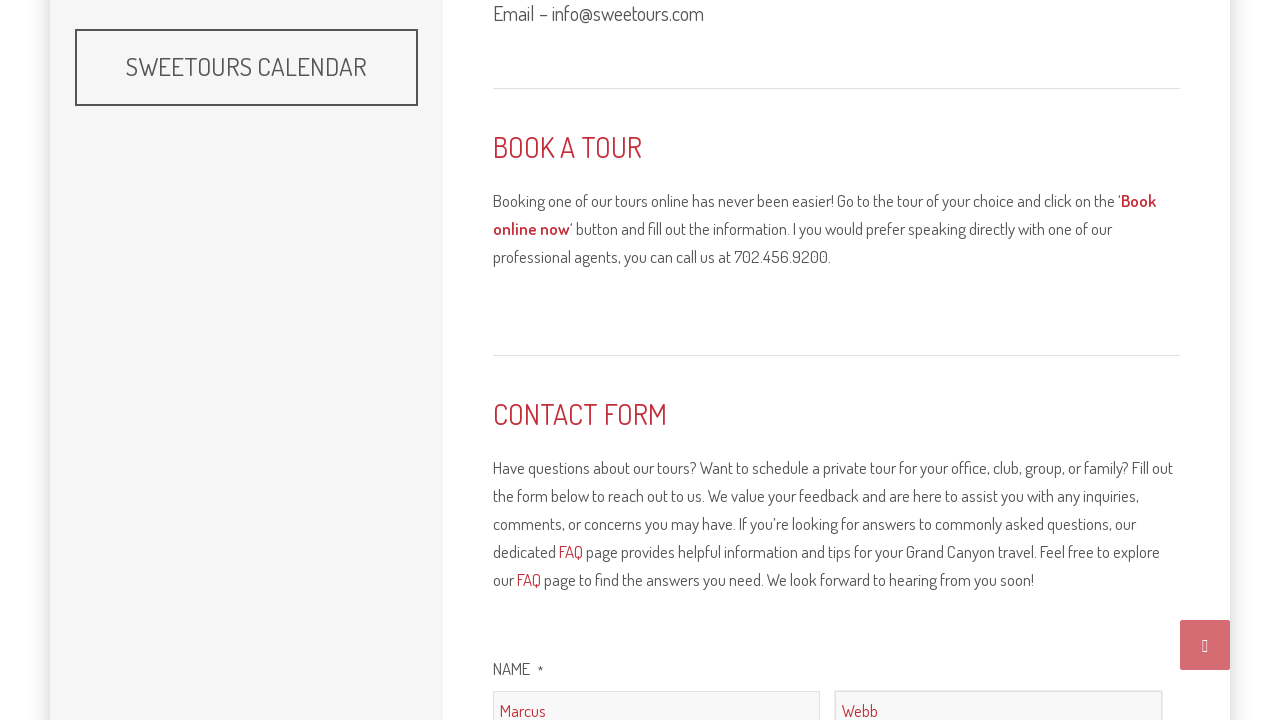

Filled phone field with '7025558934' on #input_1_3
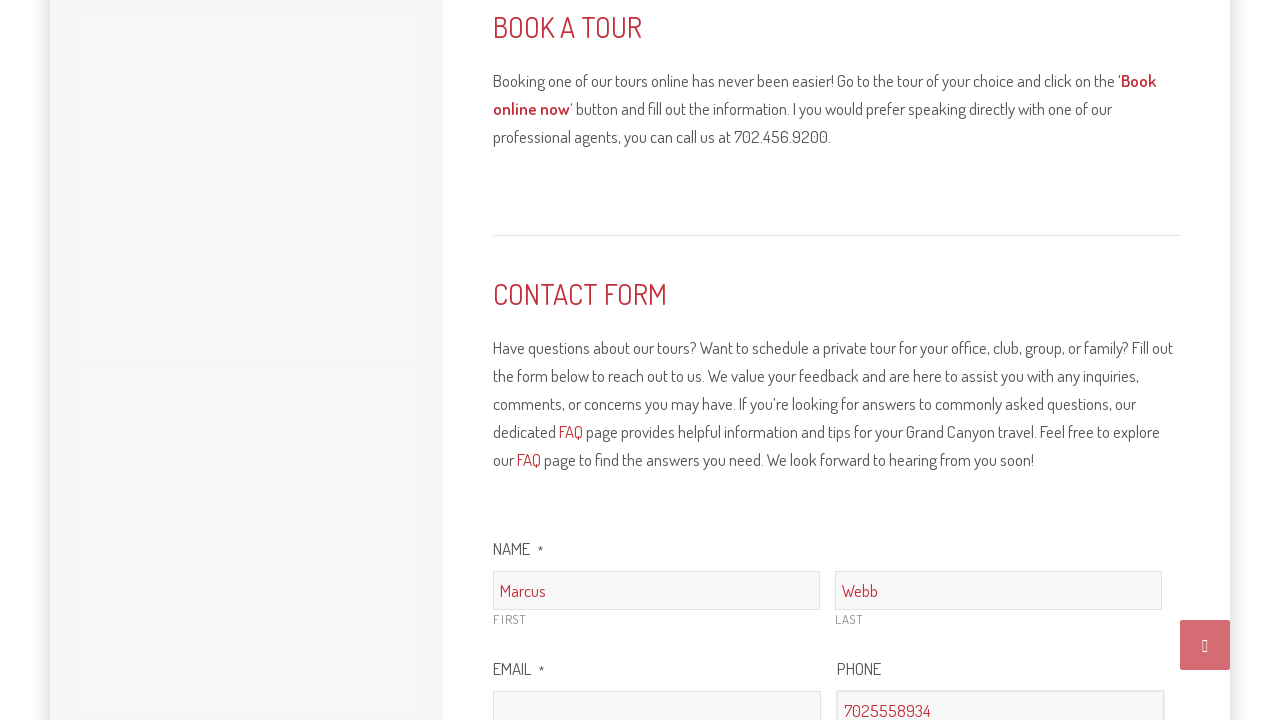

Filled trip details field with charter bus quote information on #input_1_4
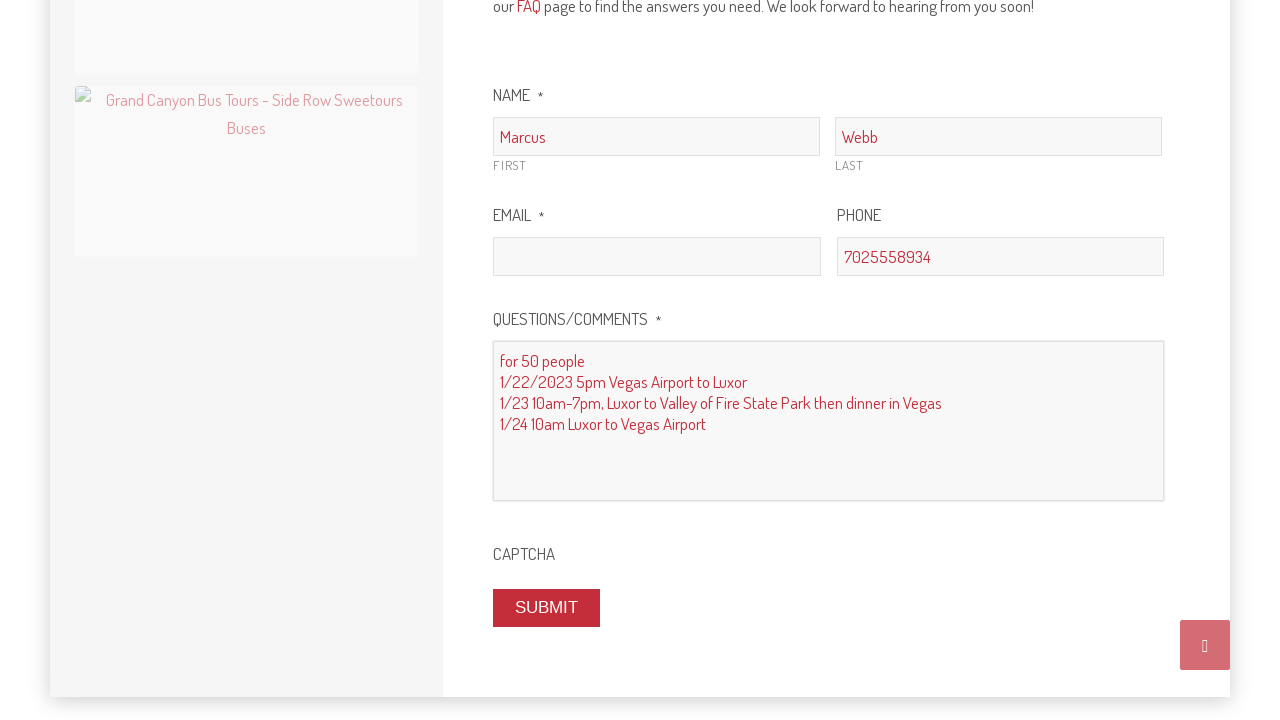

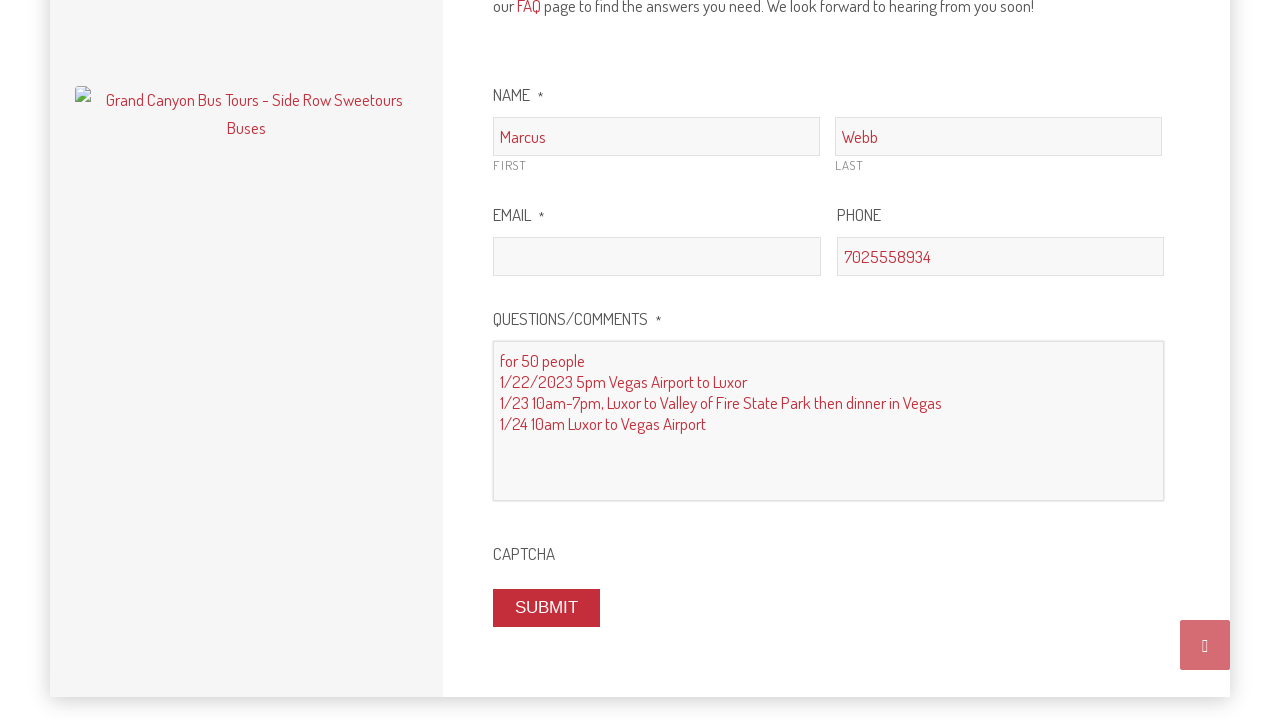